Tests radio button and checkbox interactions on a registration form by selecting the Male radio button and checking Cricket and Movies checkboxes

Starting URL: https://demo.automationtesting.in/Register.html

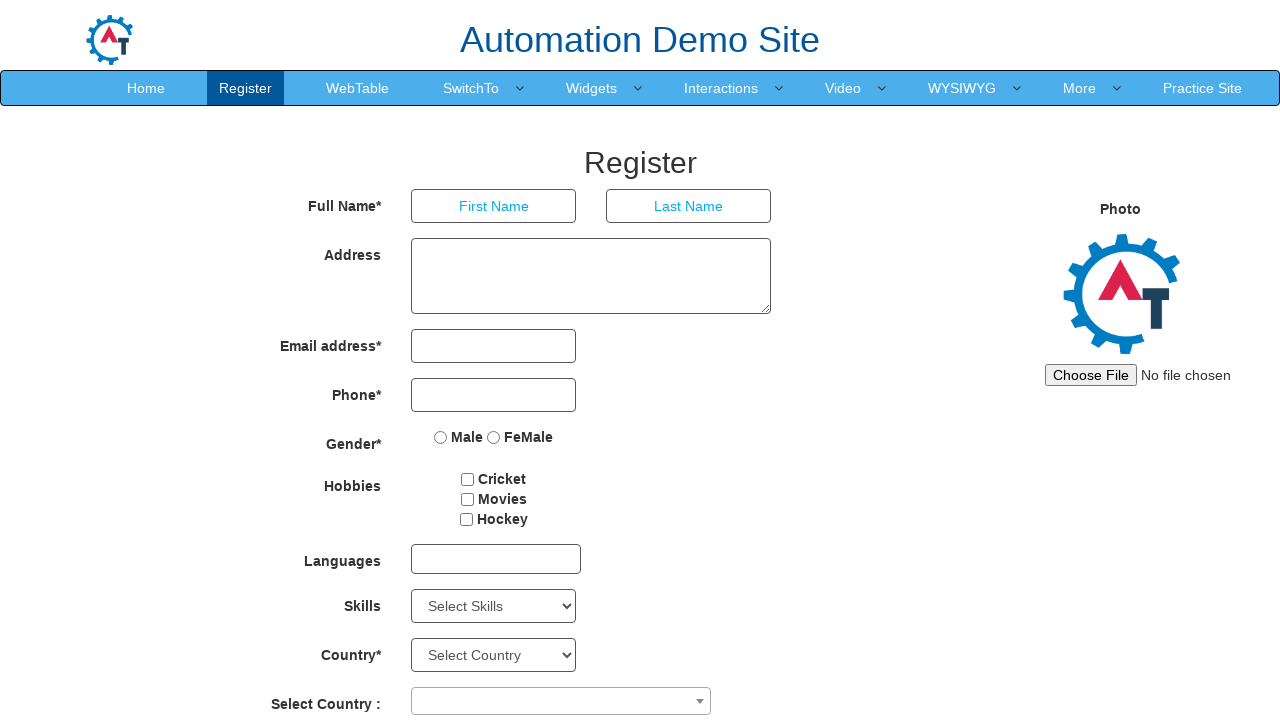

Selected Male radio button at (441, 437) on xpath=//input[@value="Male"]
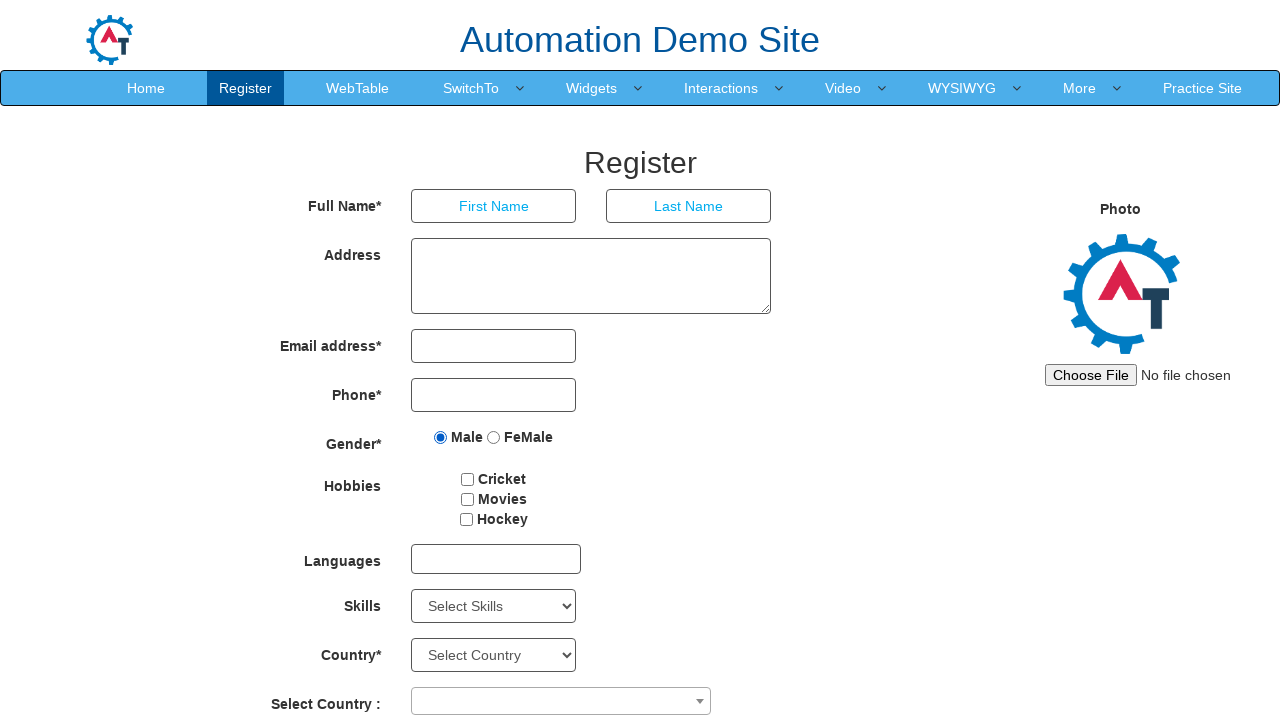

Checked checkbox 1 (Cricket or Movies) at (468, 479) on xpath=//input[@value="Cricket"] | //input[@value="Movies"] >> nth=0
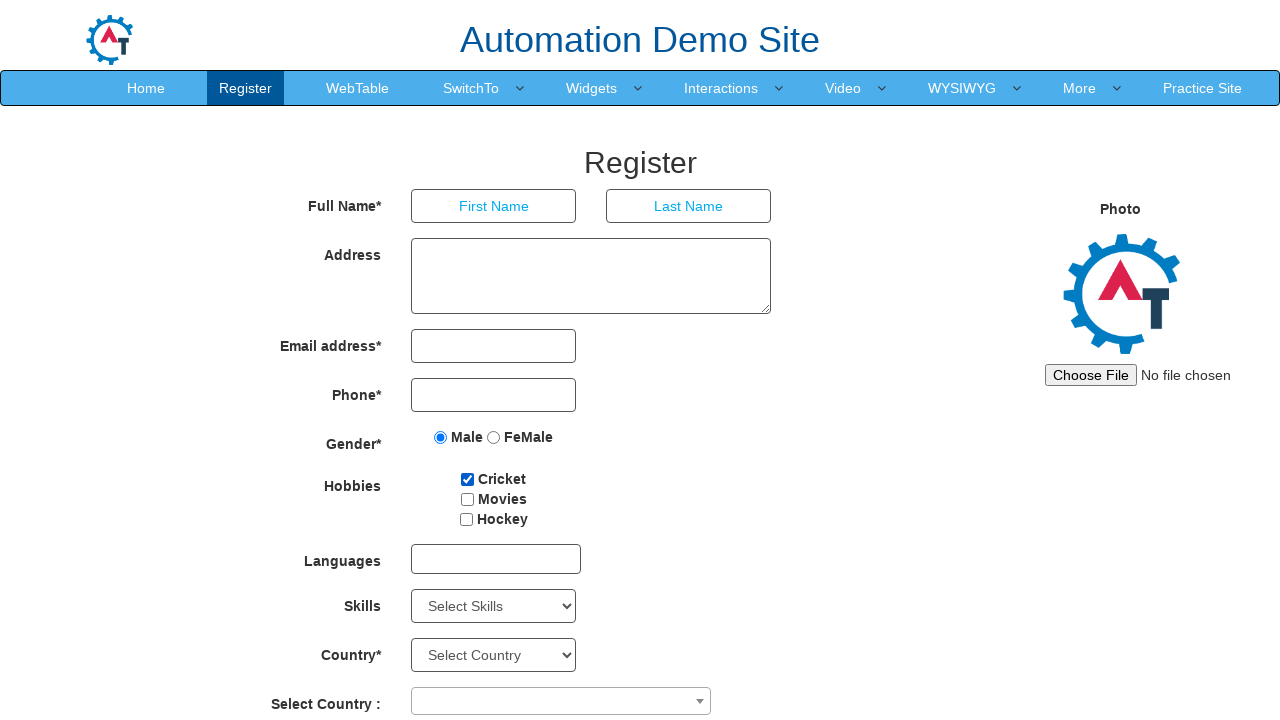

Checked checkbox 2 (Cricket or Movies) at (467, 499) on xpath=//input[@value="Cricket"] | //input[@value="Movies"] >> nth=1
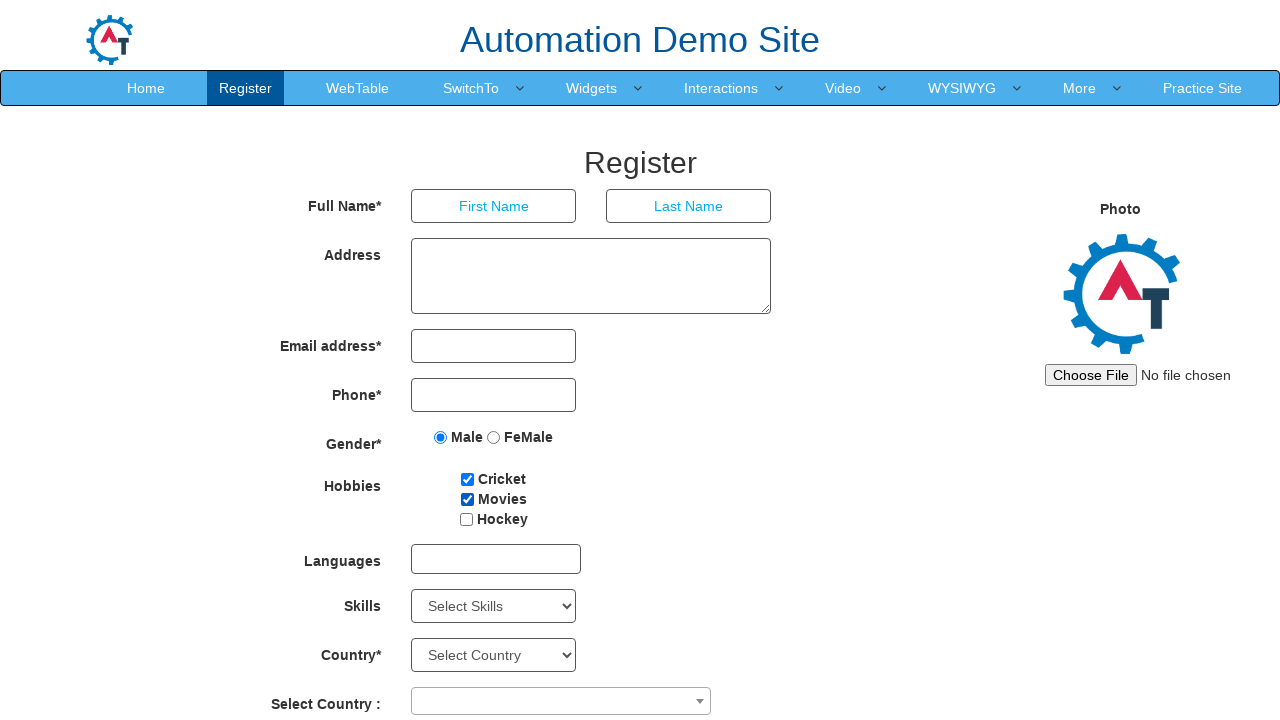

Waited 1 second for visual confirmation
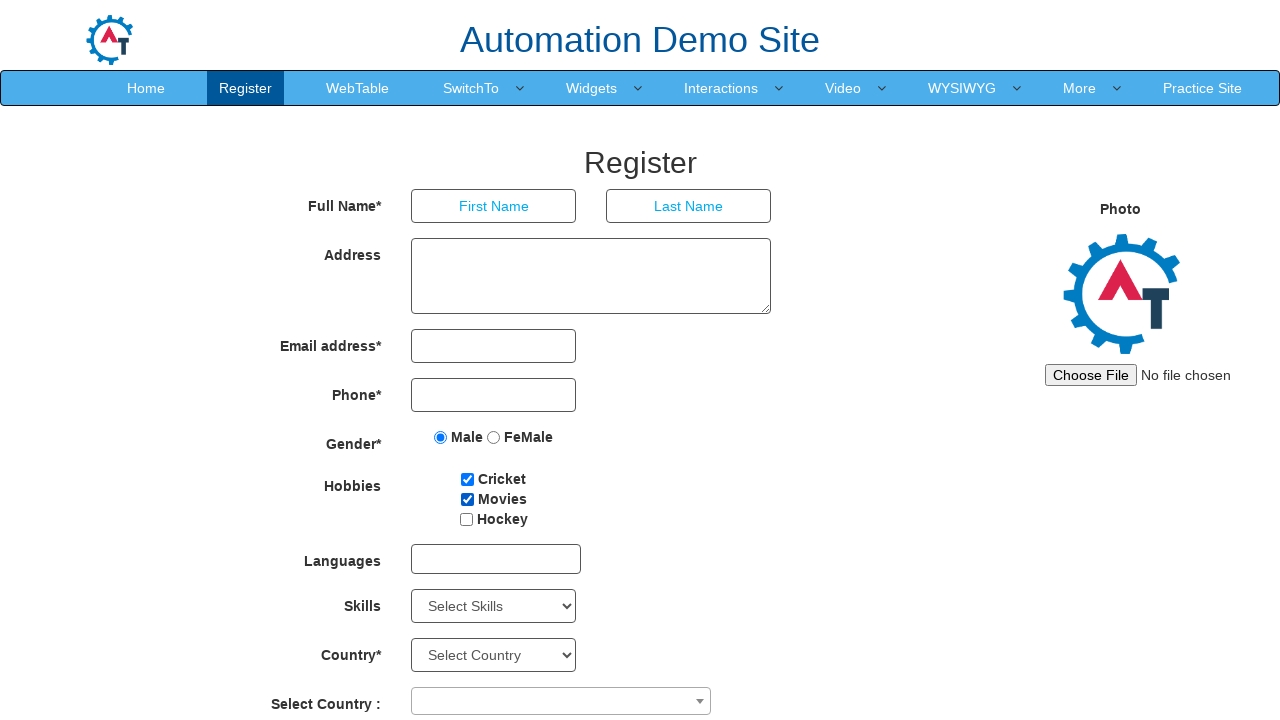

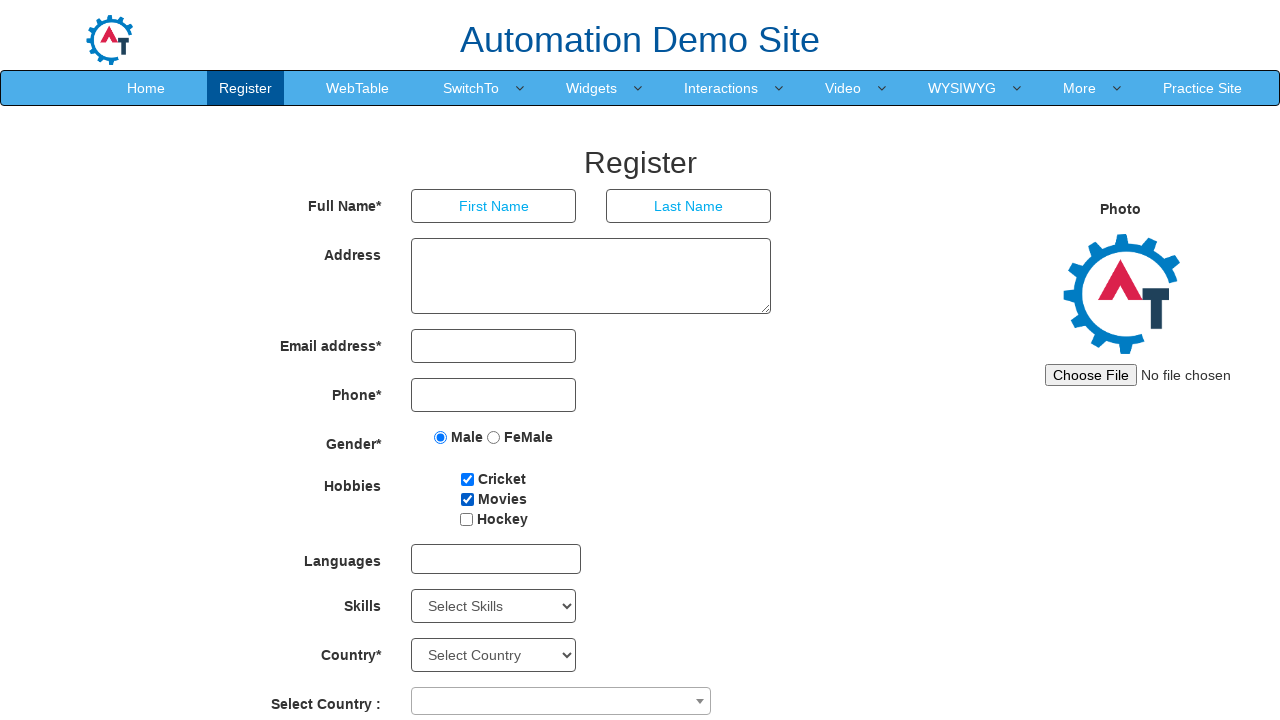